Navigates to the homepage and verifies that anchor links are present on the page

Starting URL: http://www.zlti.com

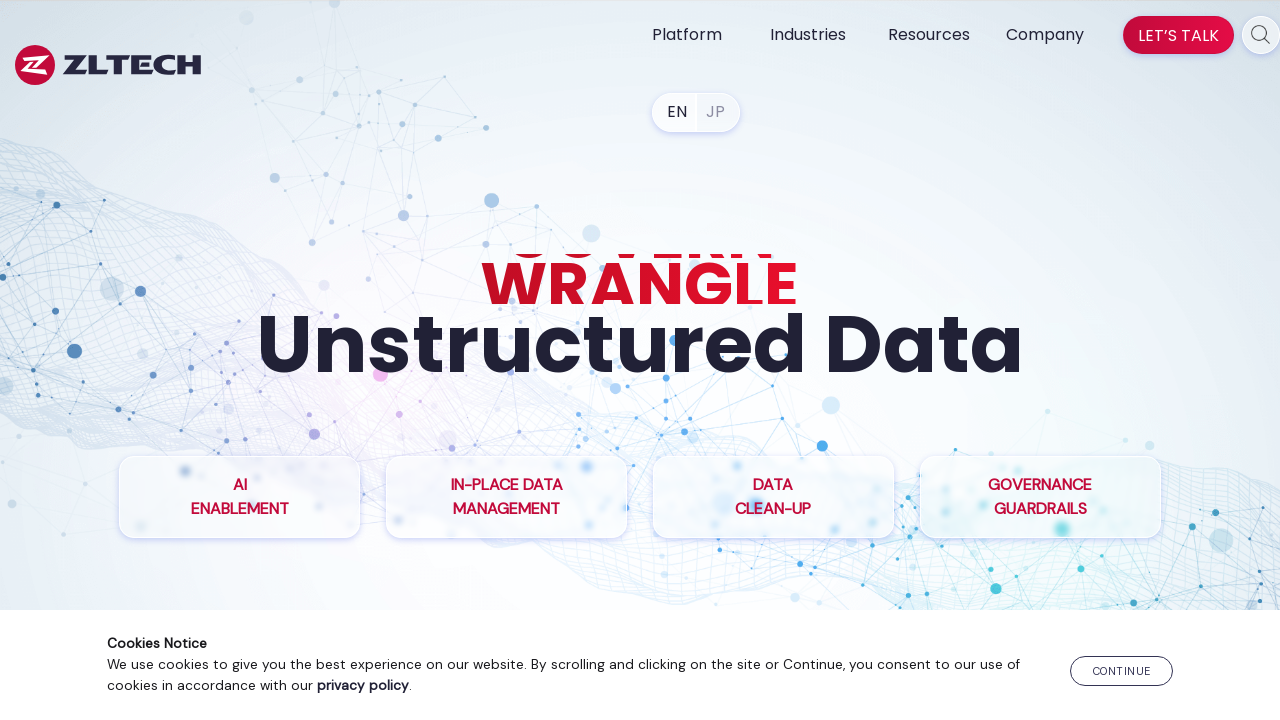

Navigated to homepage at http://www.zlti.com
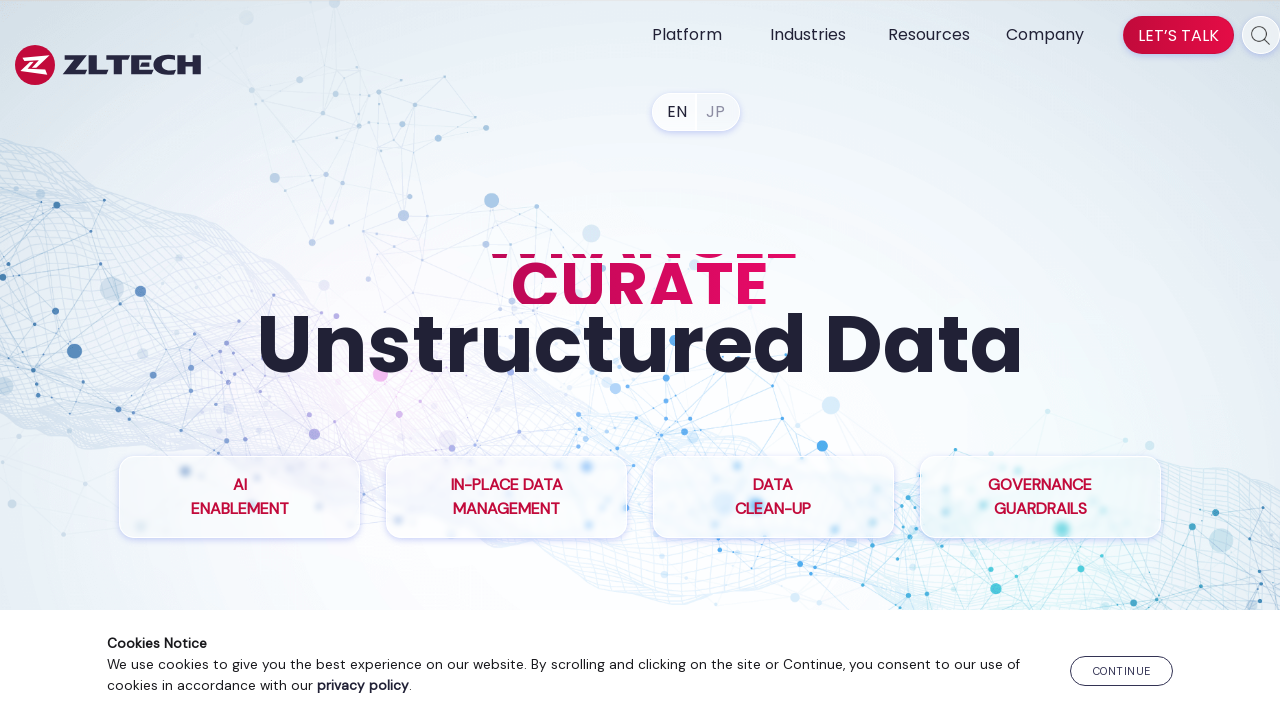

Waited for anchor links to be present on the page
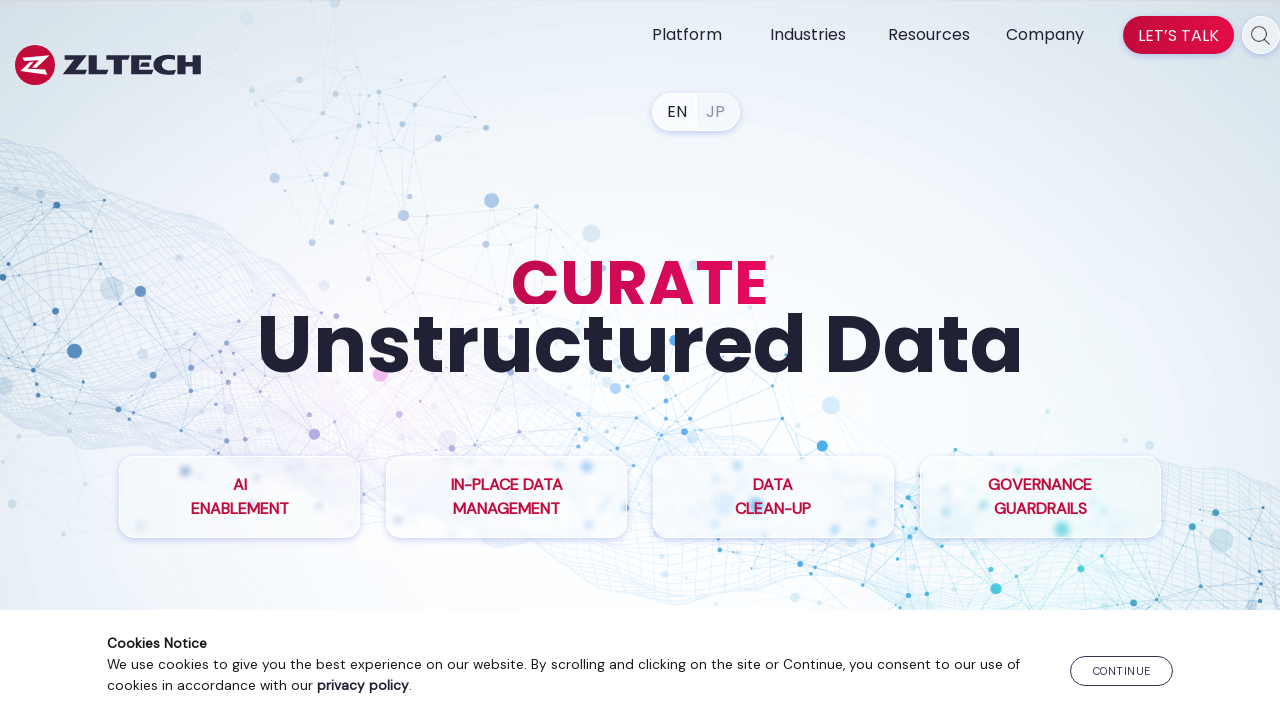

Retrieved all anchor elements from the page
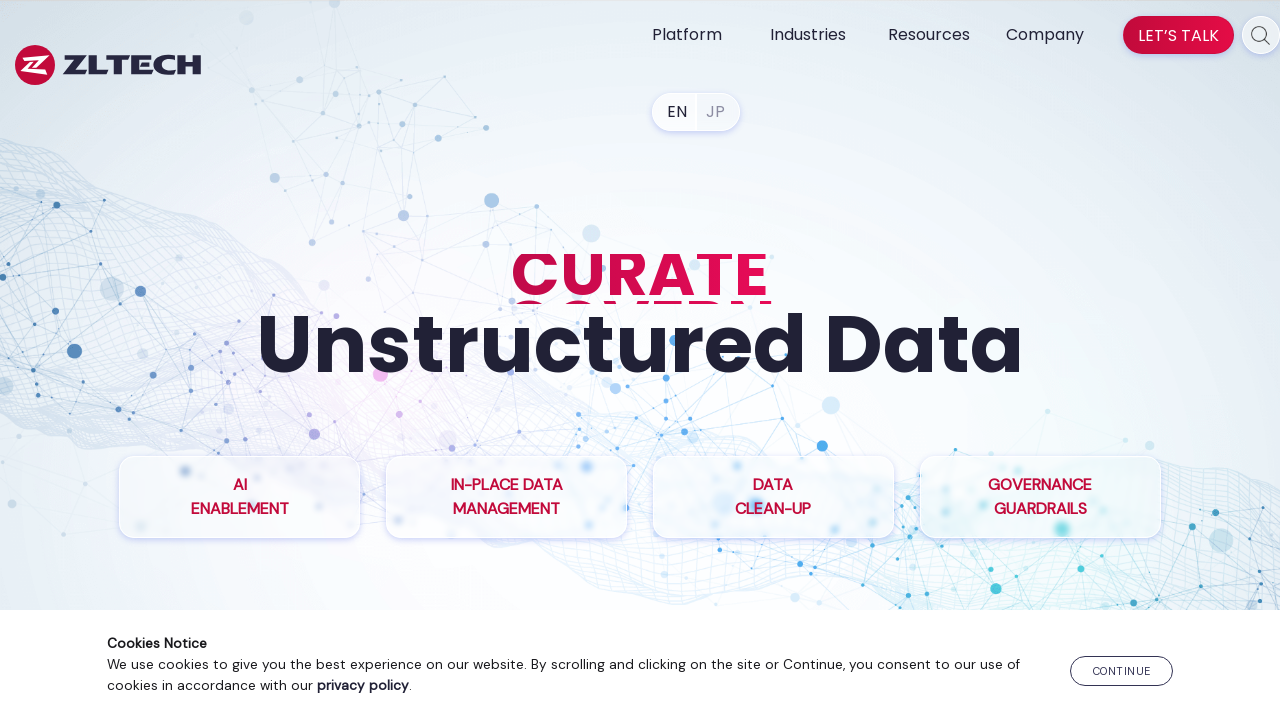

Verified that anchor links are present on the page
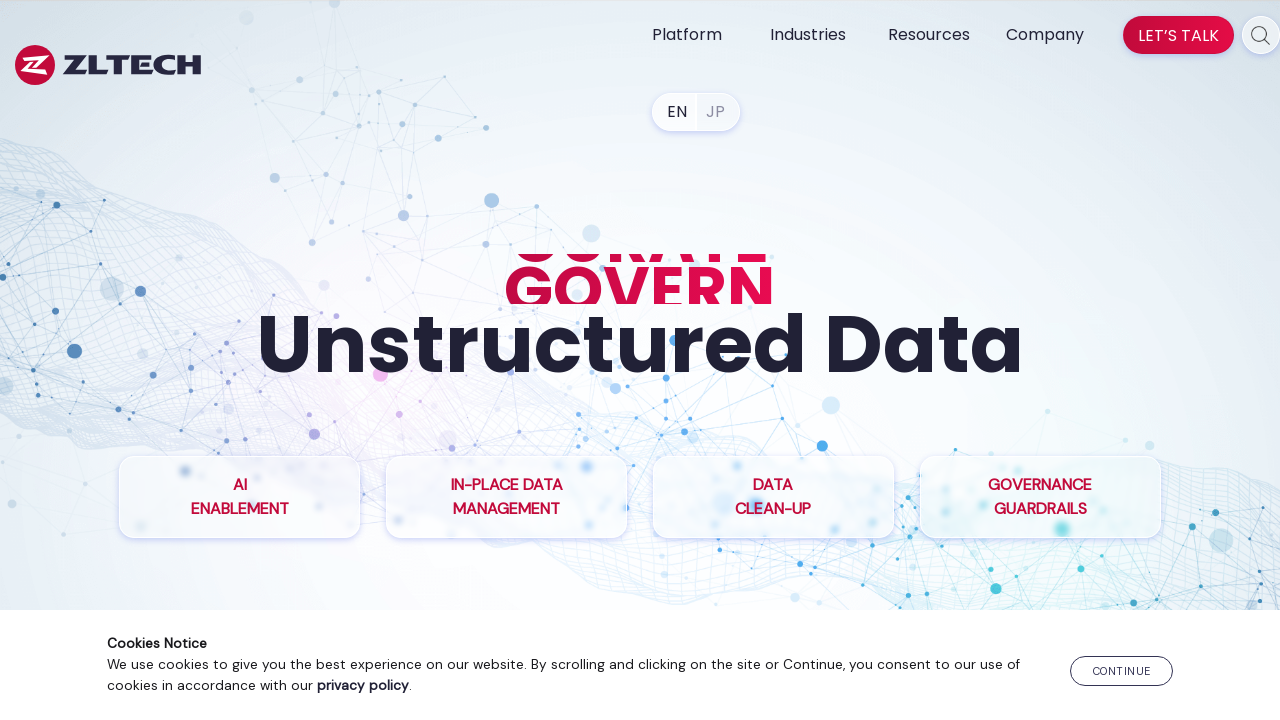

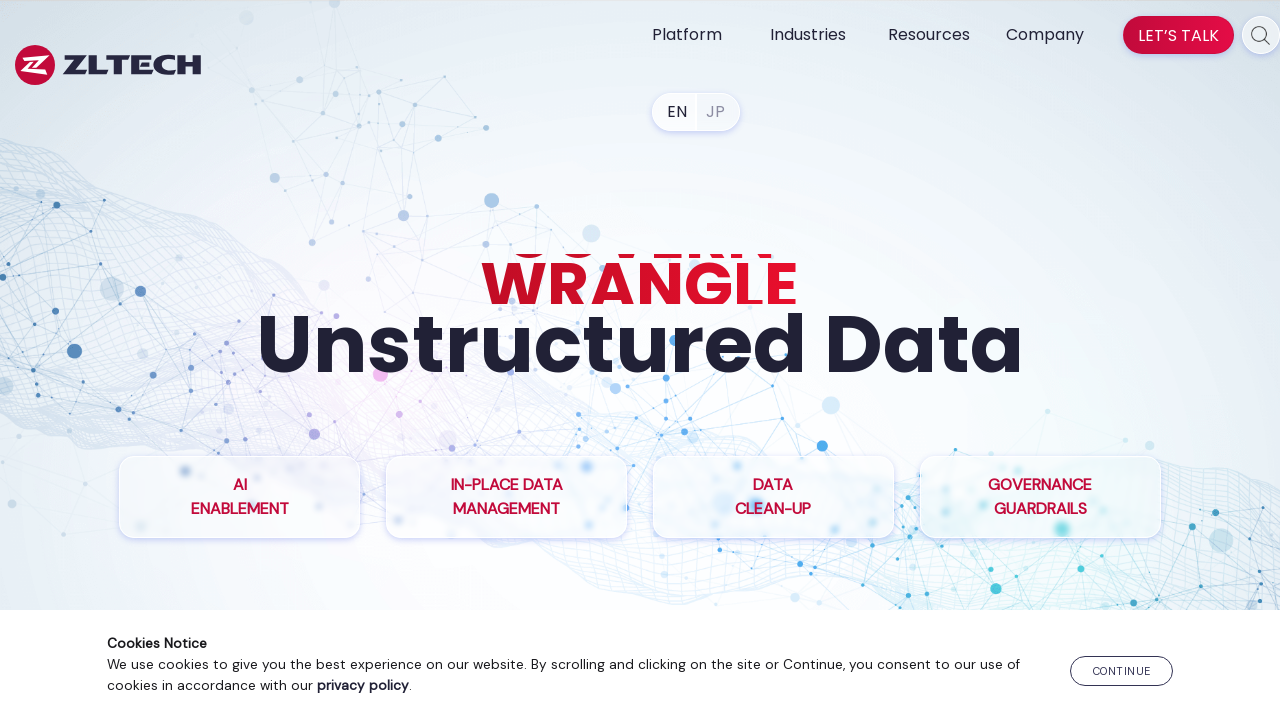